Navigates to Zestimcart homepage and verifies the page title

Starting URL: https://www.zestimcart.com

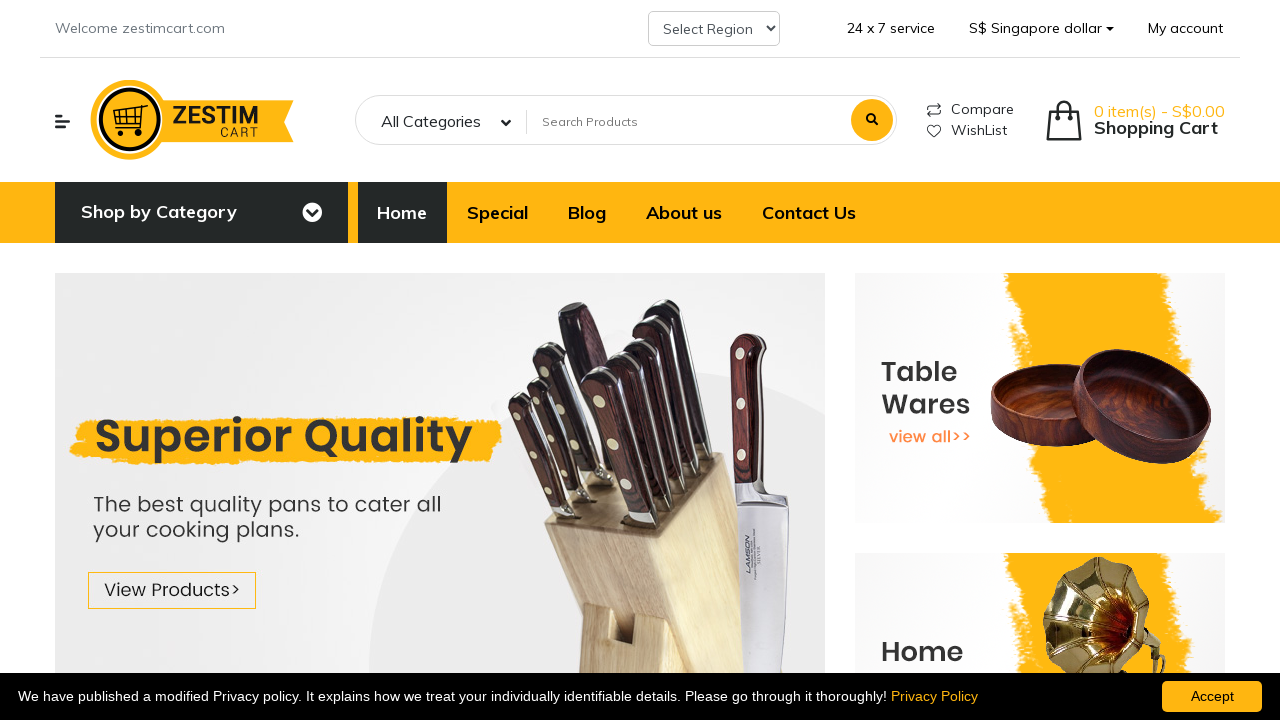

Navigated to Zestimcart homepage
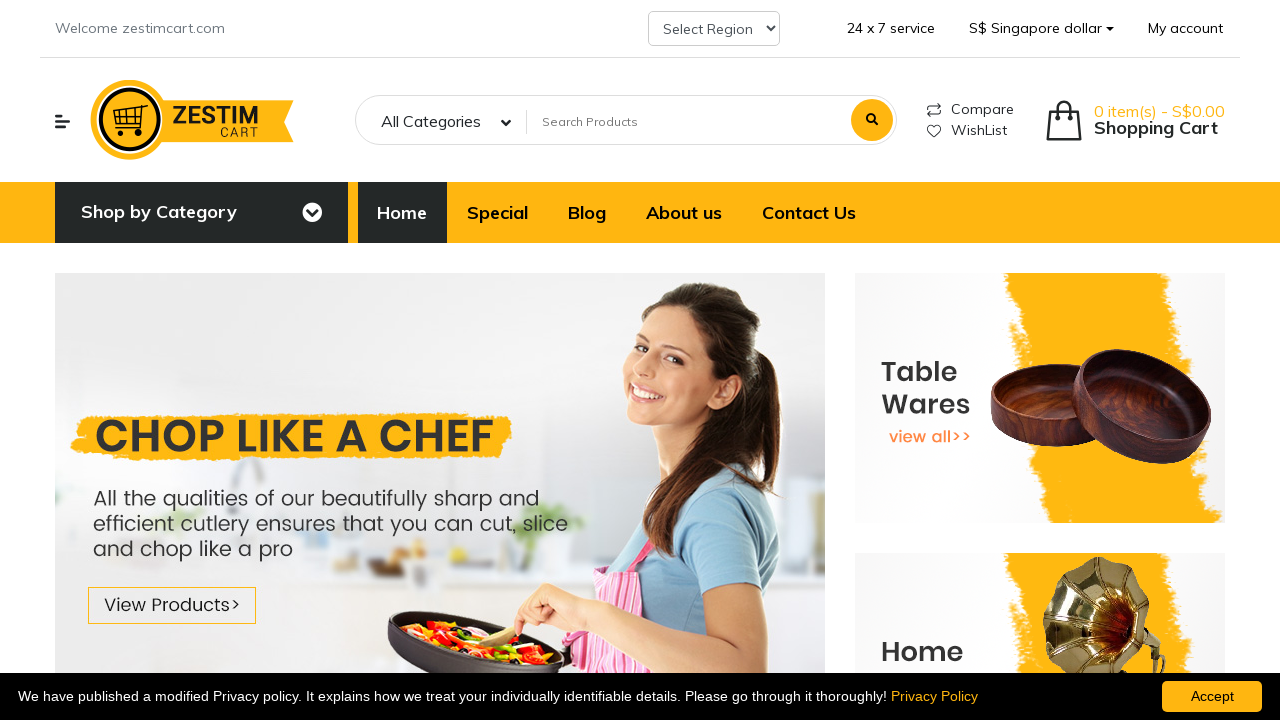

Retrieved page title
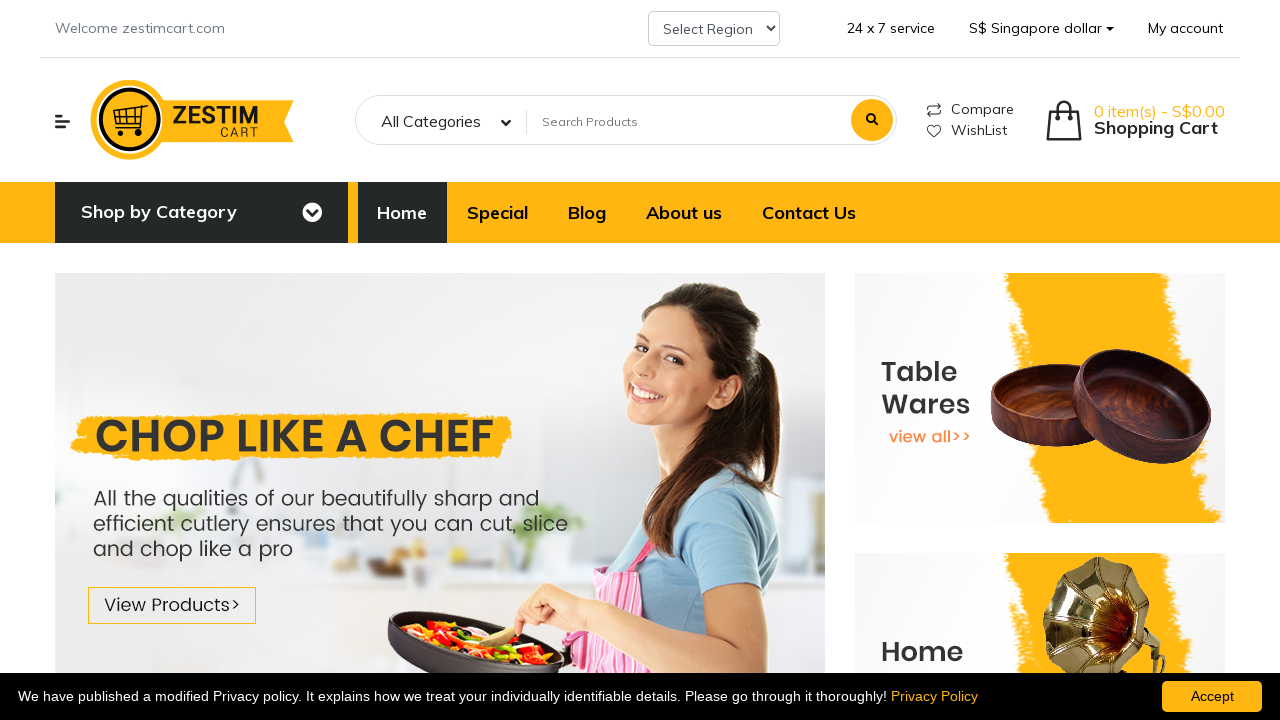

Verified page title contains 'Zestimcart'
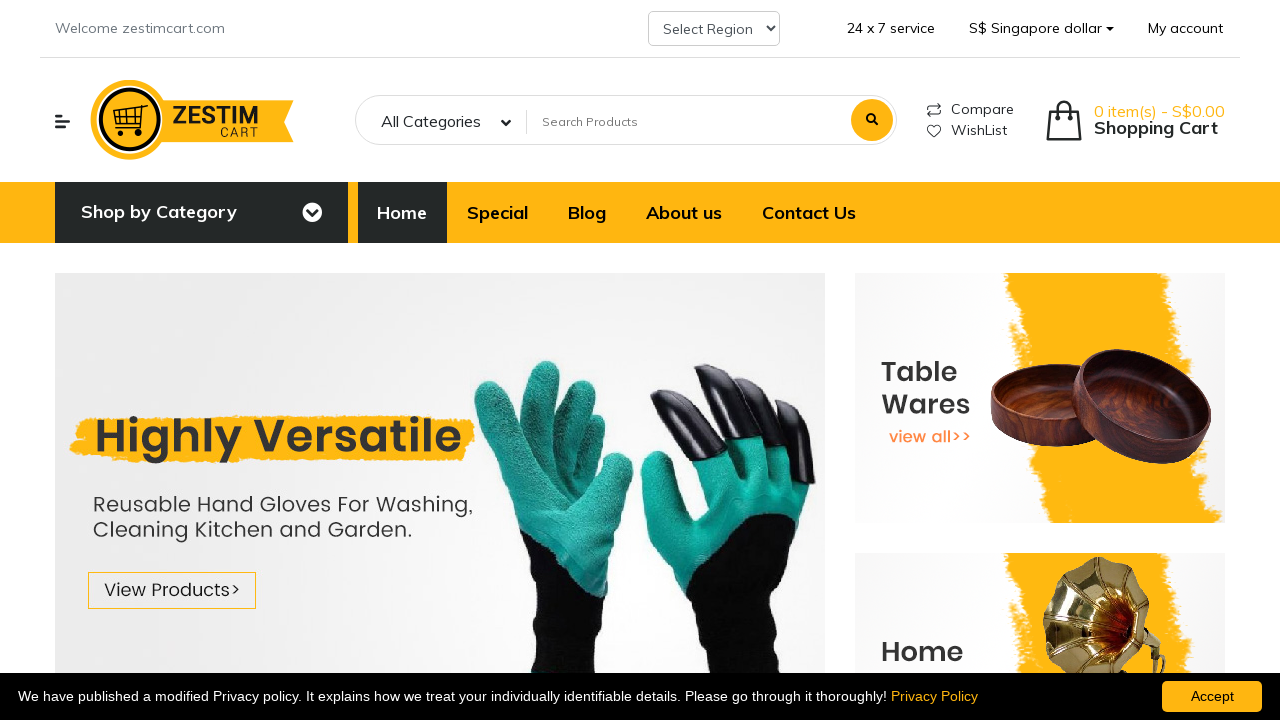

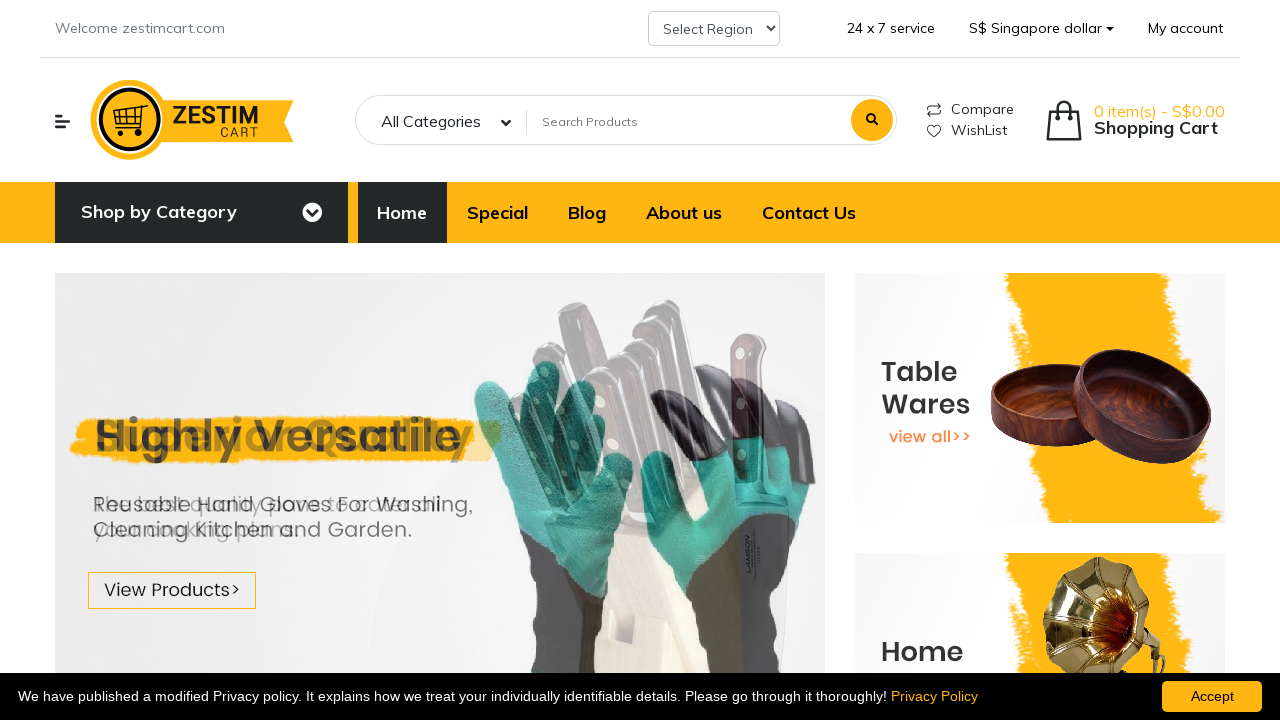